Tests dropdown functionality by checking if options are enabled or disabled

Starting URL: http://the-internet.herokuapp.com/dropdown

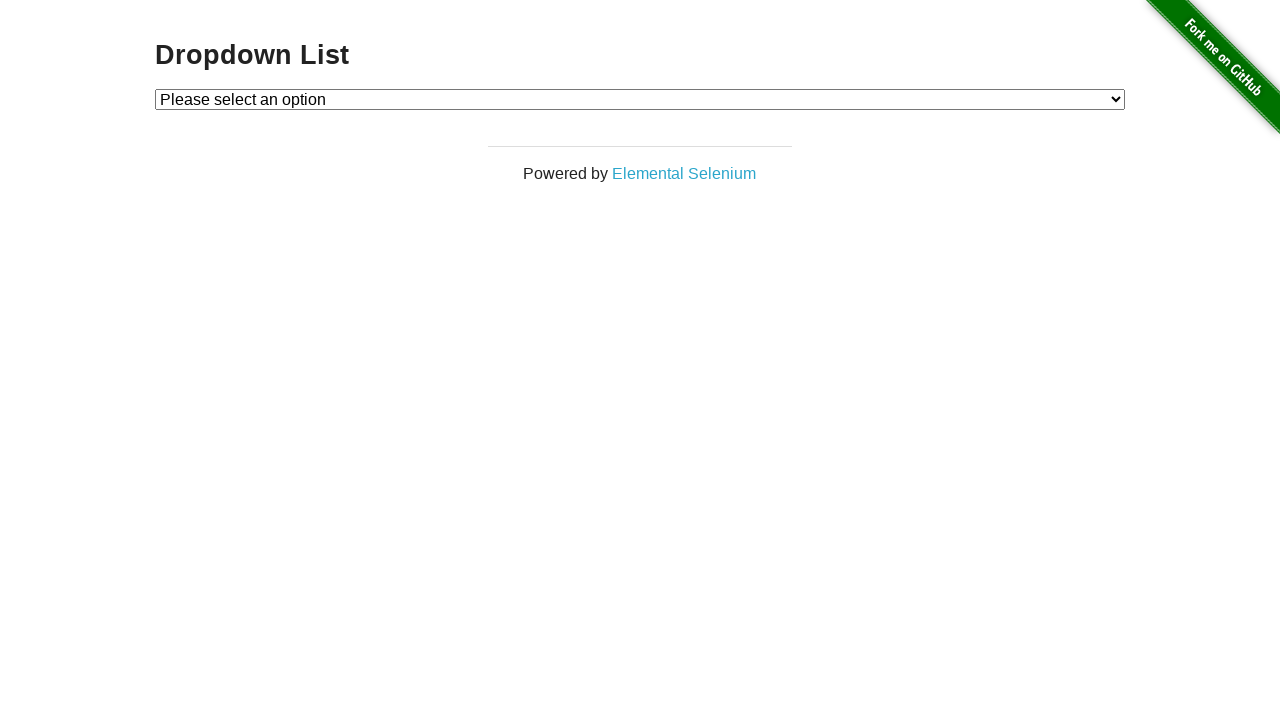

Navigated to dropdown test page
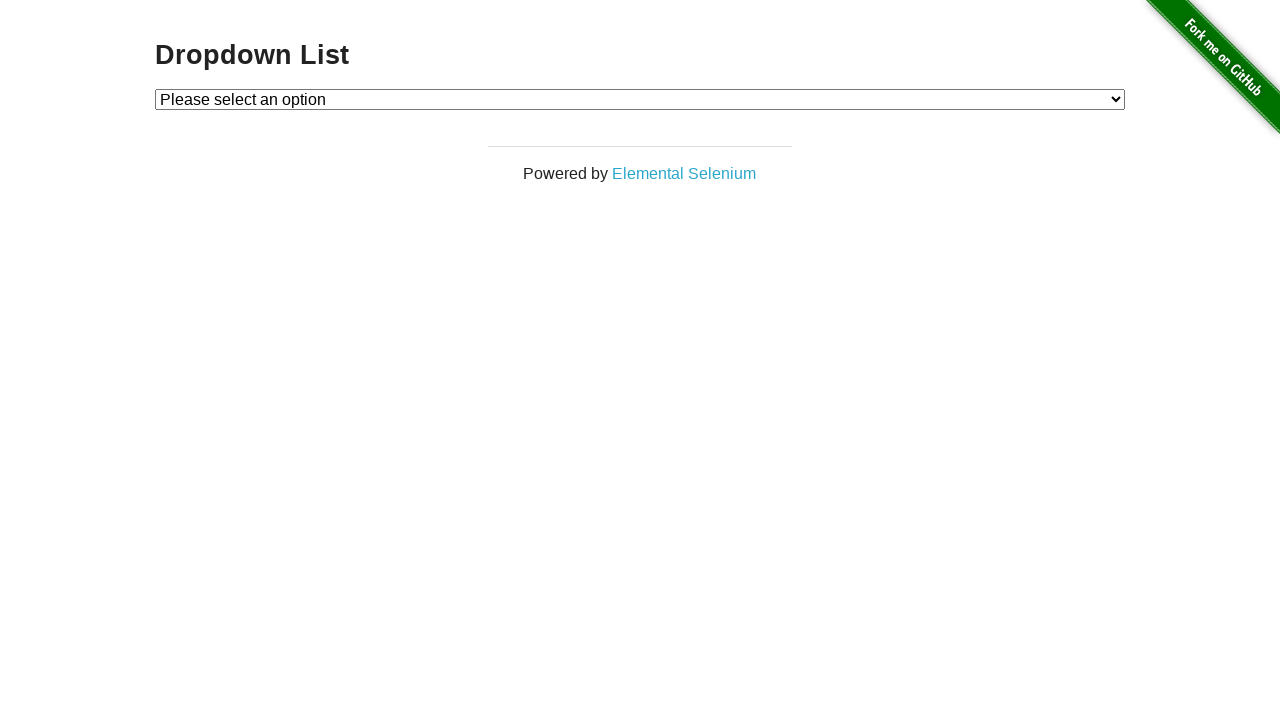

Clicked on dropdown to open it at (640, 99) on #dropdown
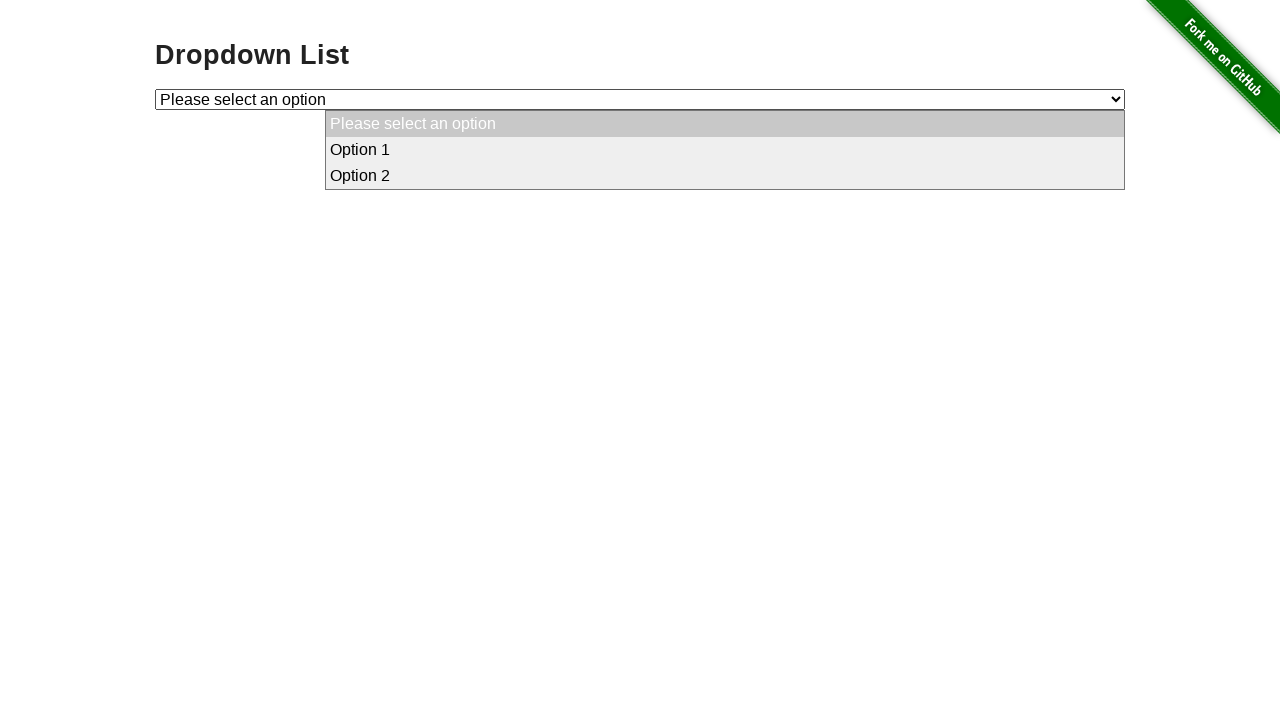

Located first option in dropdown
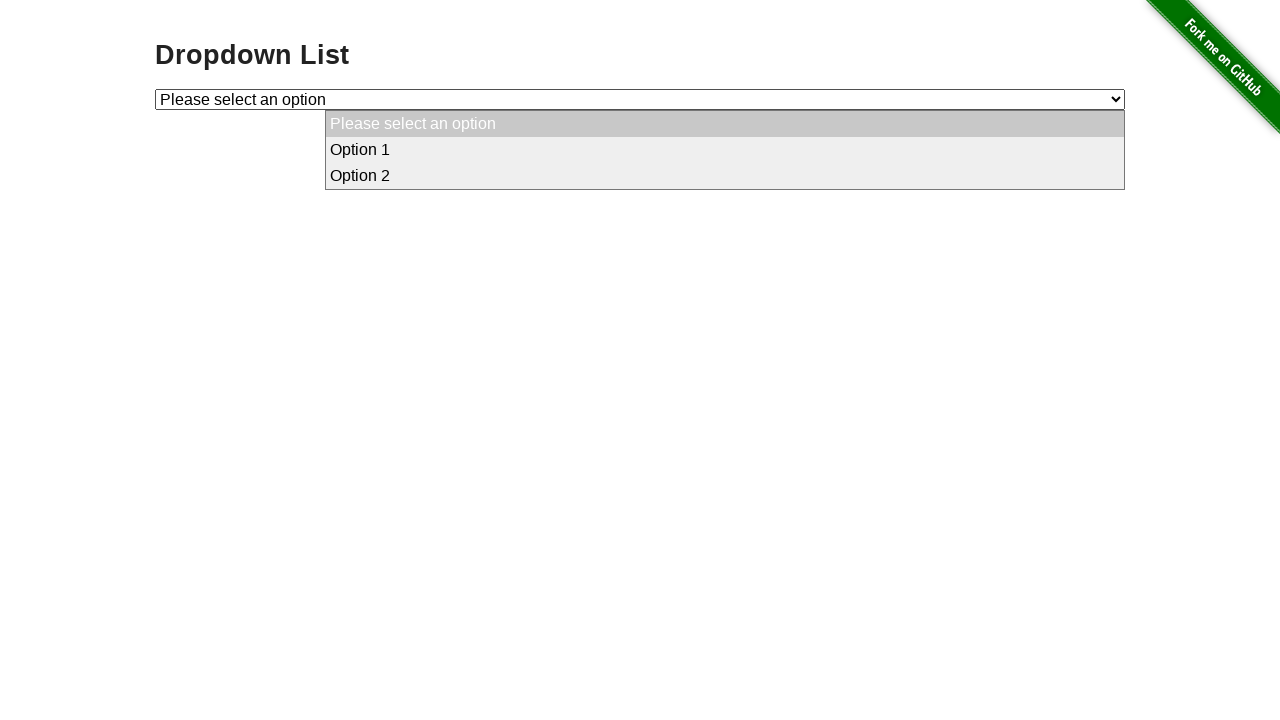

Checked first option enabled state: False
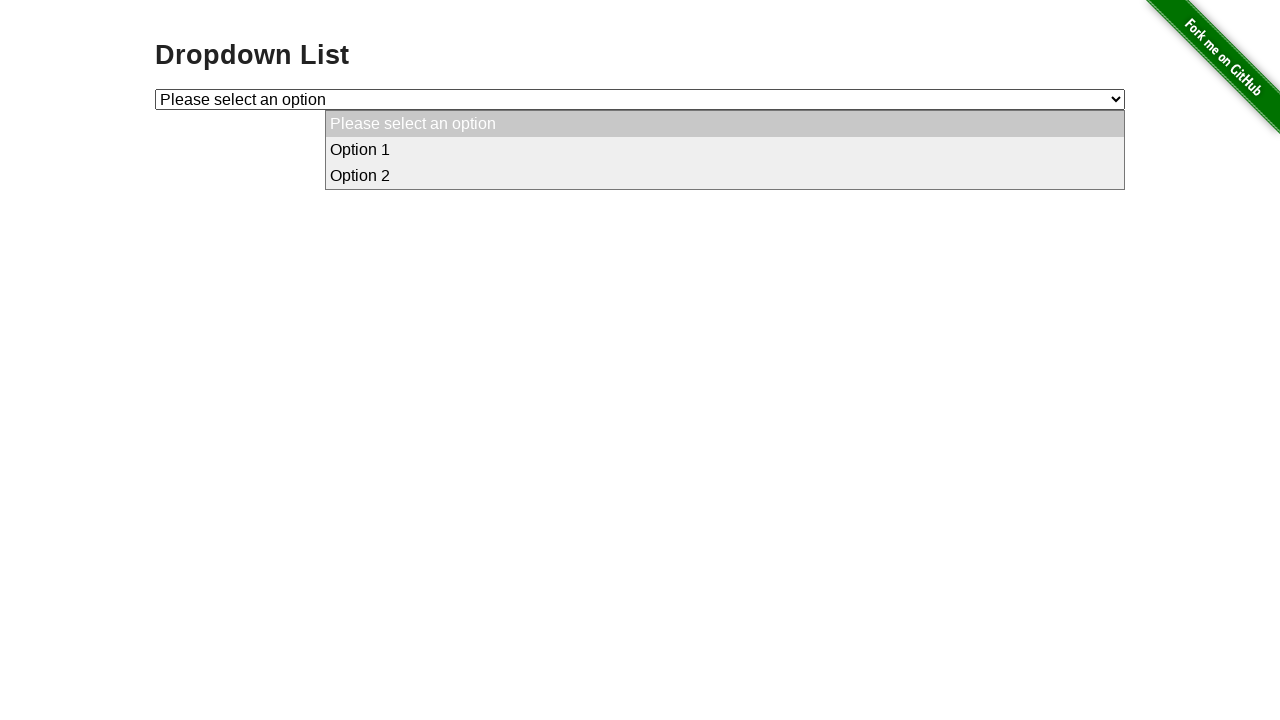

Located second option in dropdown
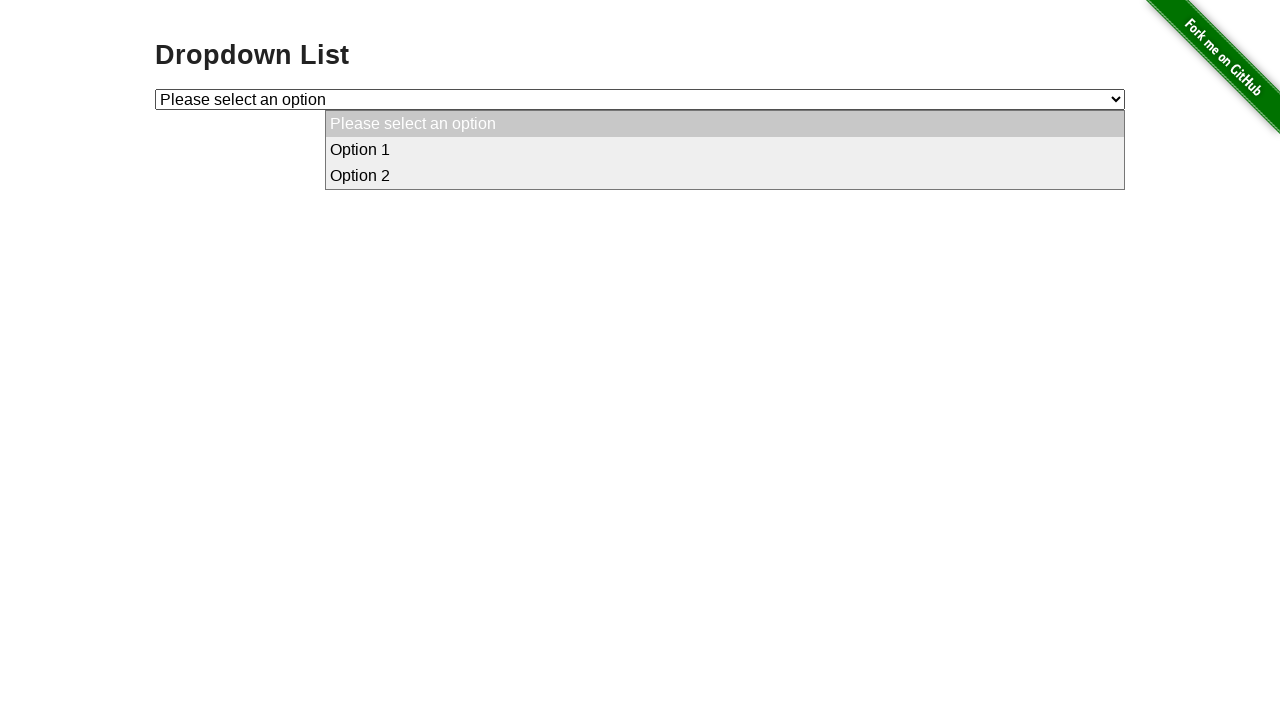

Checked second option enabled state: True
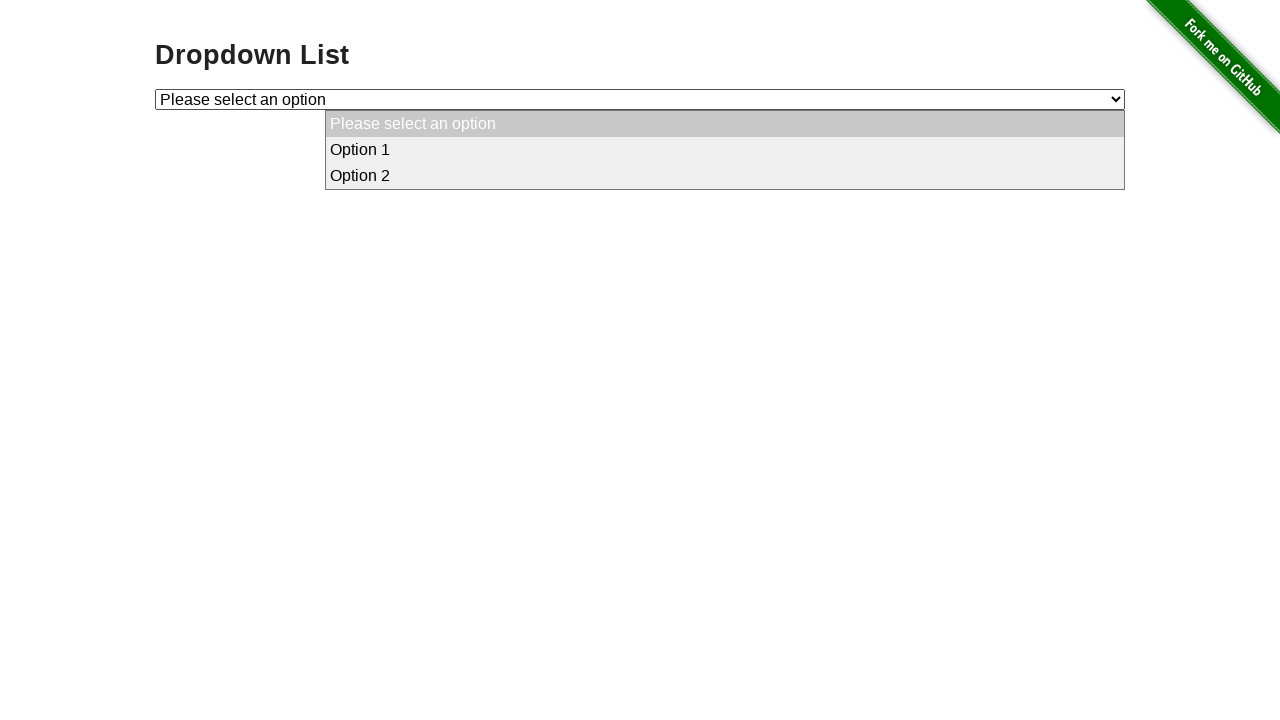

Verified first option is disabled
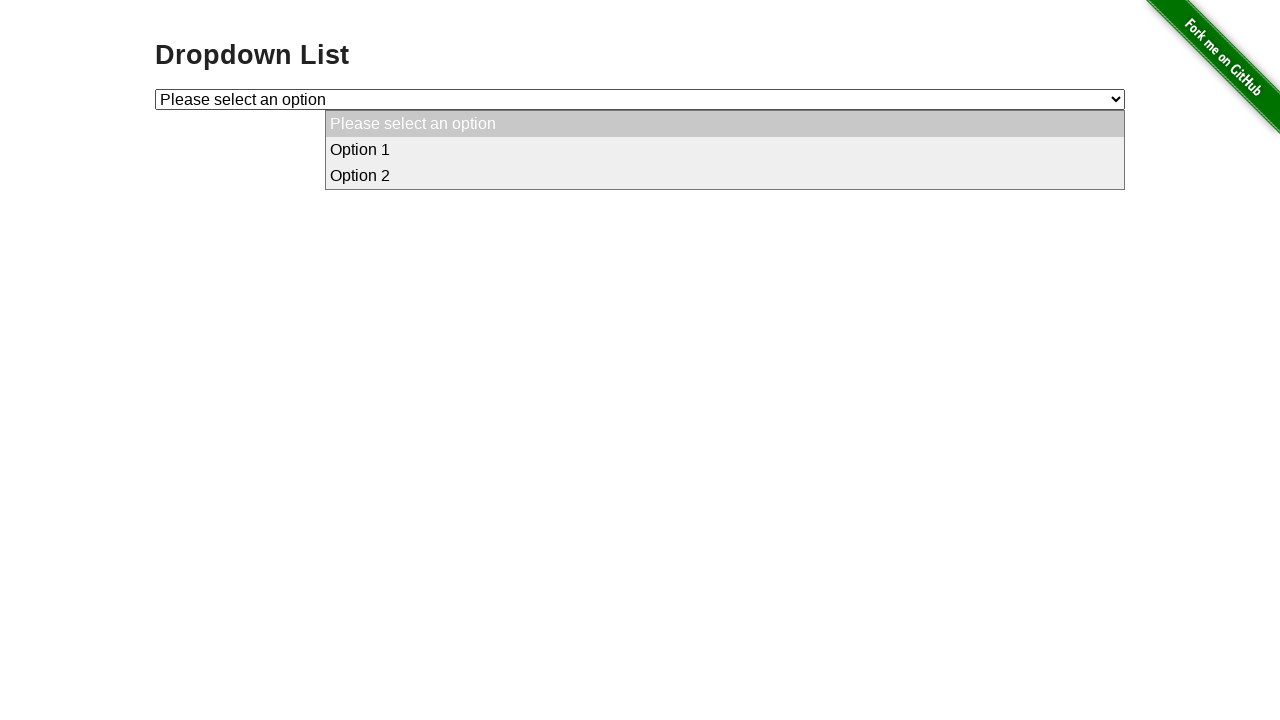

Verified second option is enabled
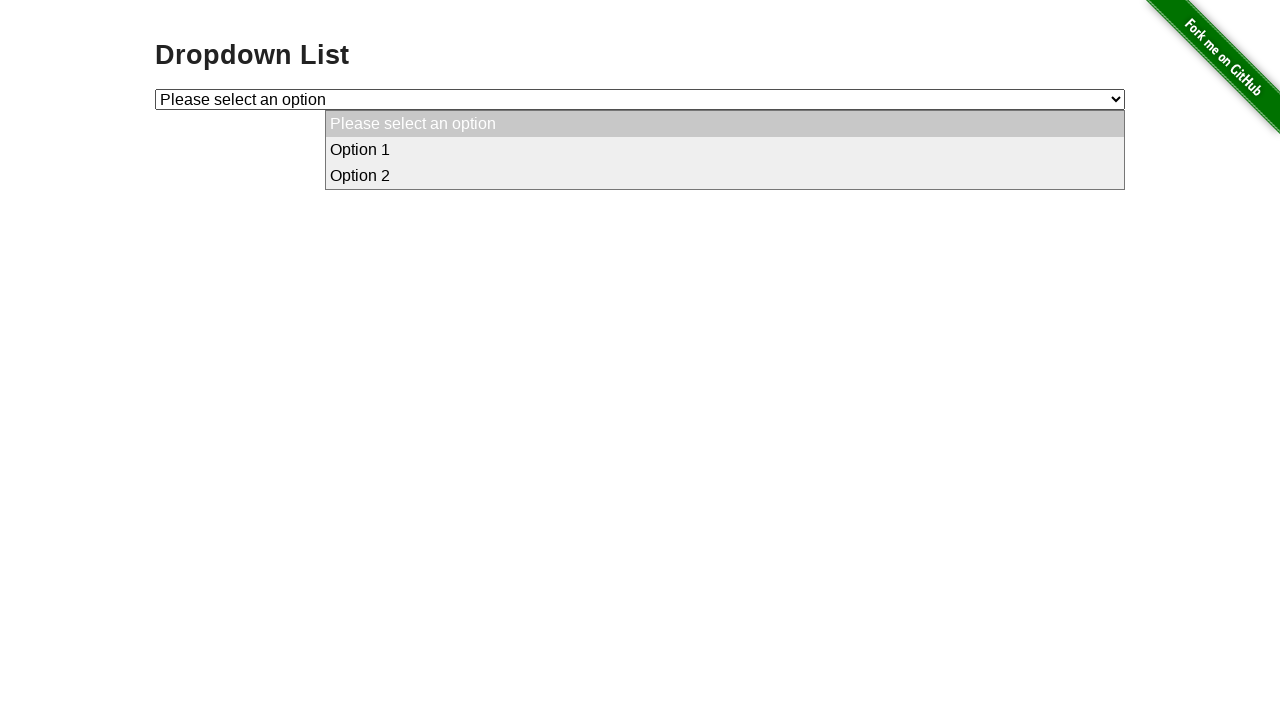

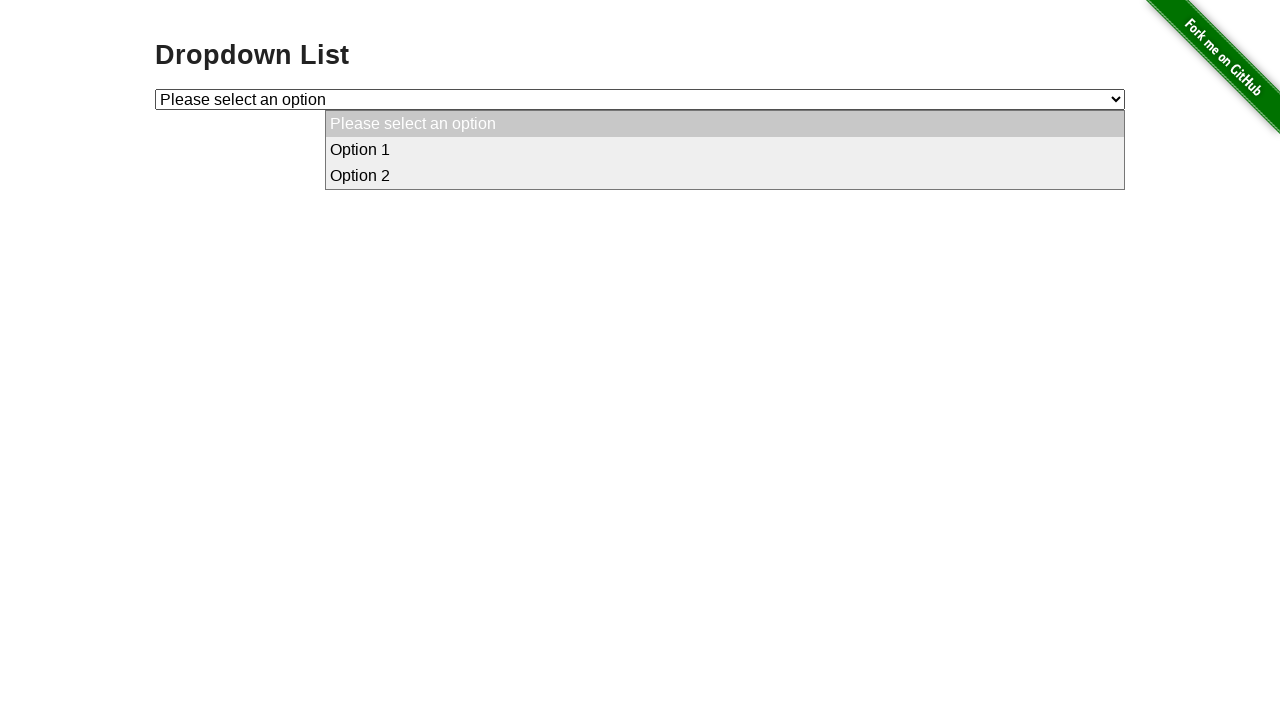